Waits for a price to drop to $100, clicks a booking button, solves a mathematical problem, and submits the answer

Starting URL: http://suninjuly.github.io/explicit_wait2.html

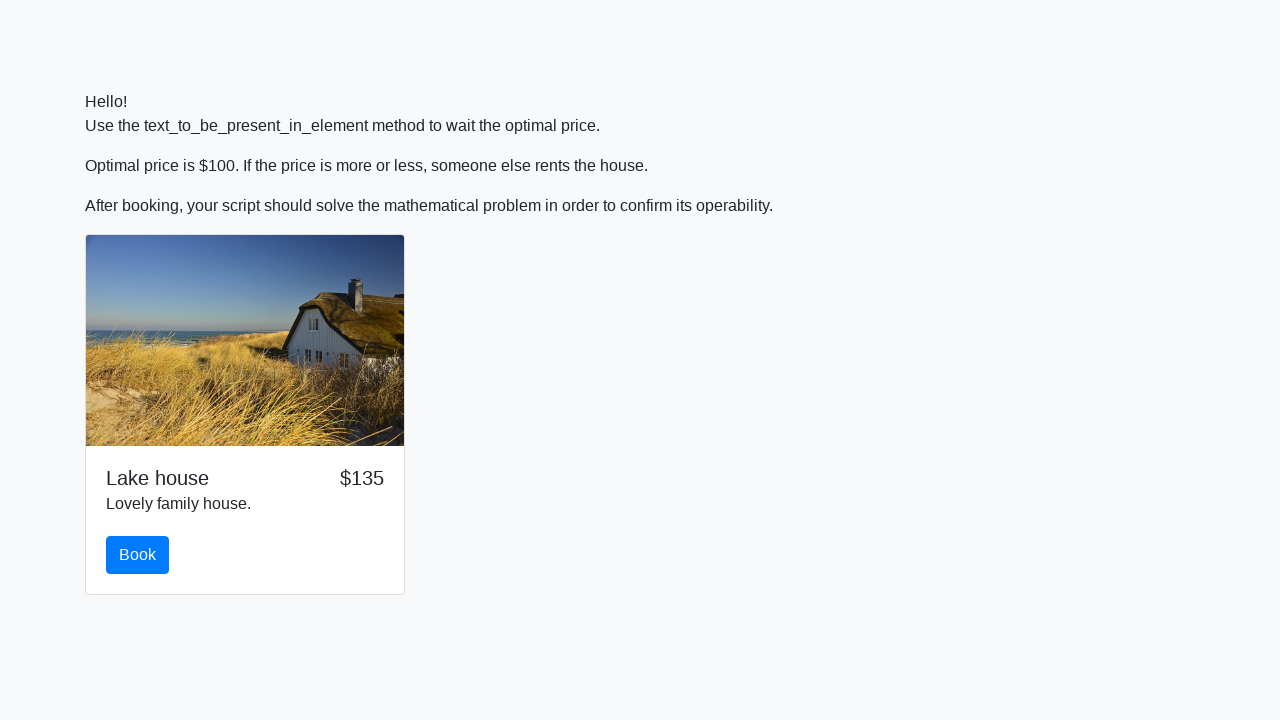

Waited for price to drop to $100
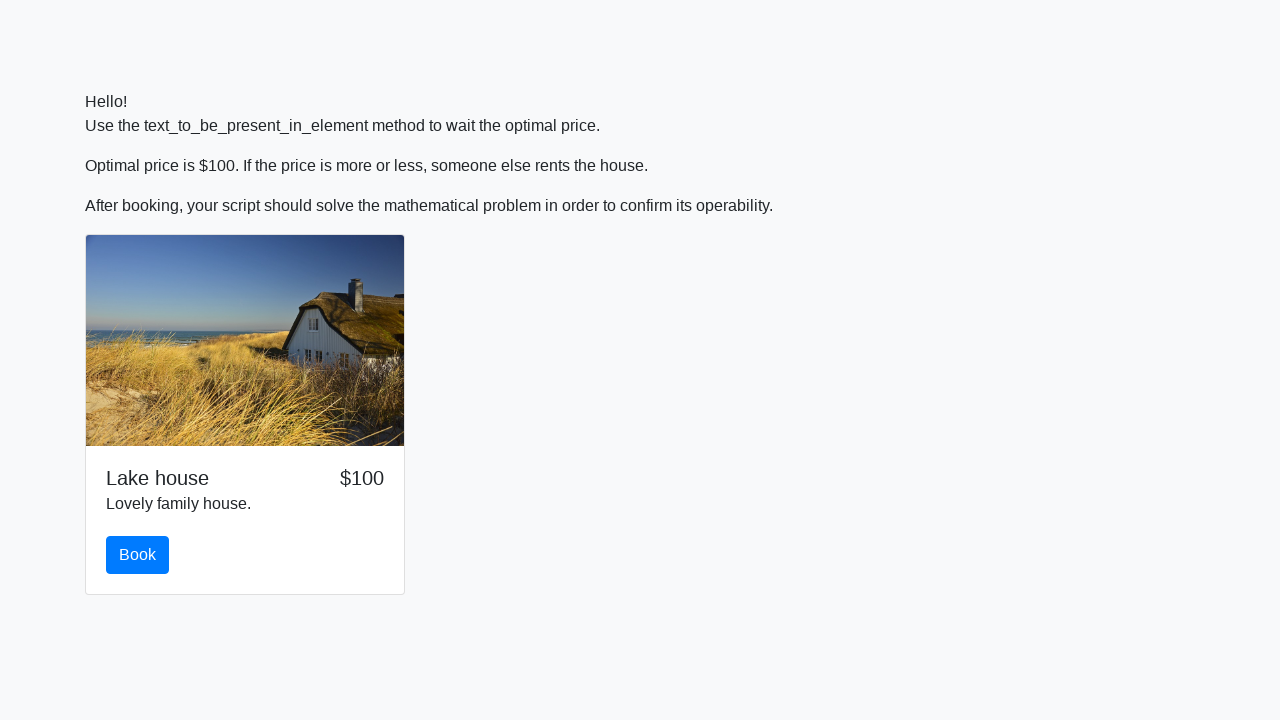

Clicked the Book button at (138, 555) on #book
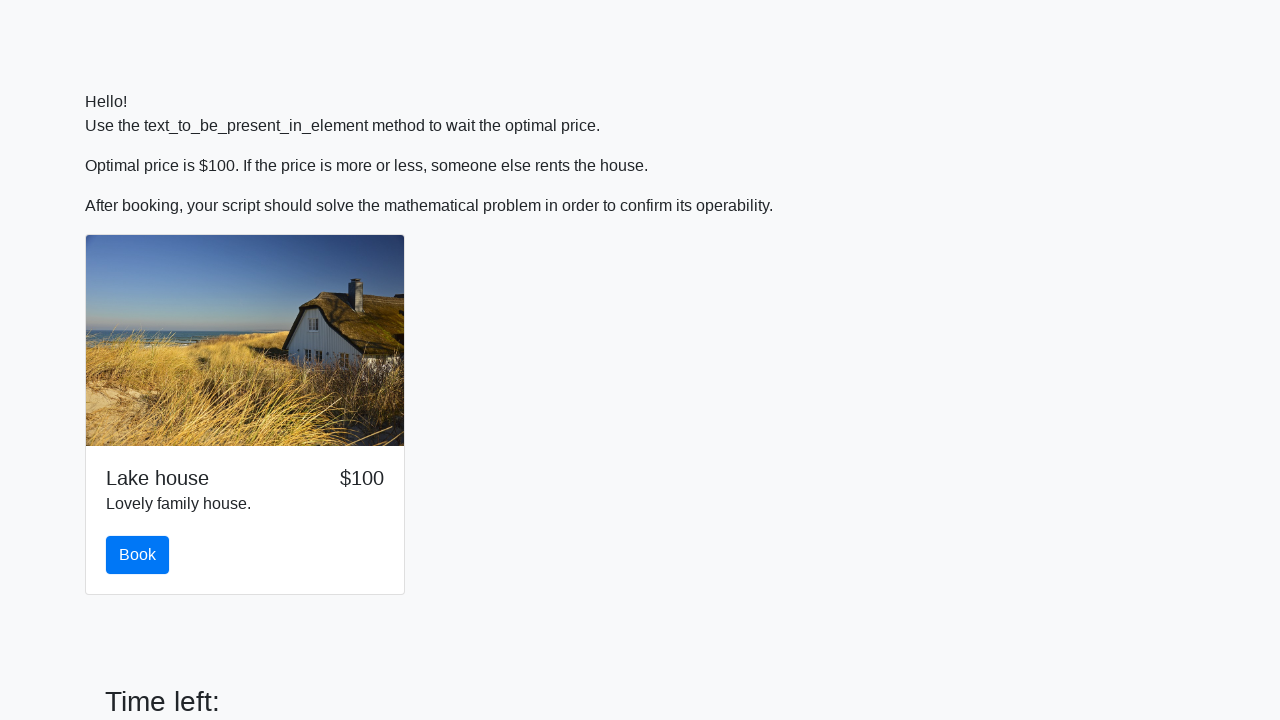

Scrolled down to see the math problem
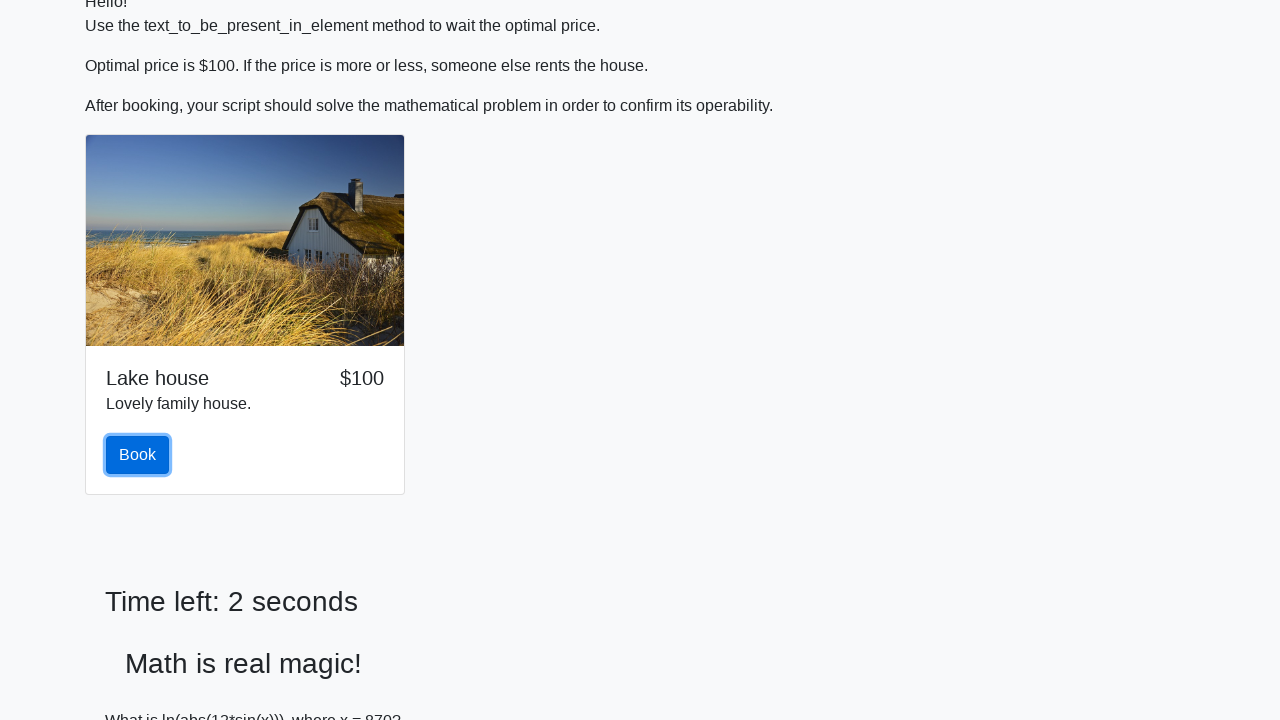

Retrieved input value: 870
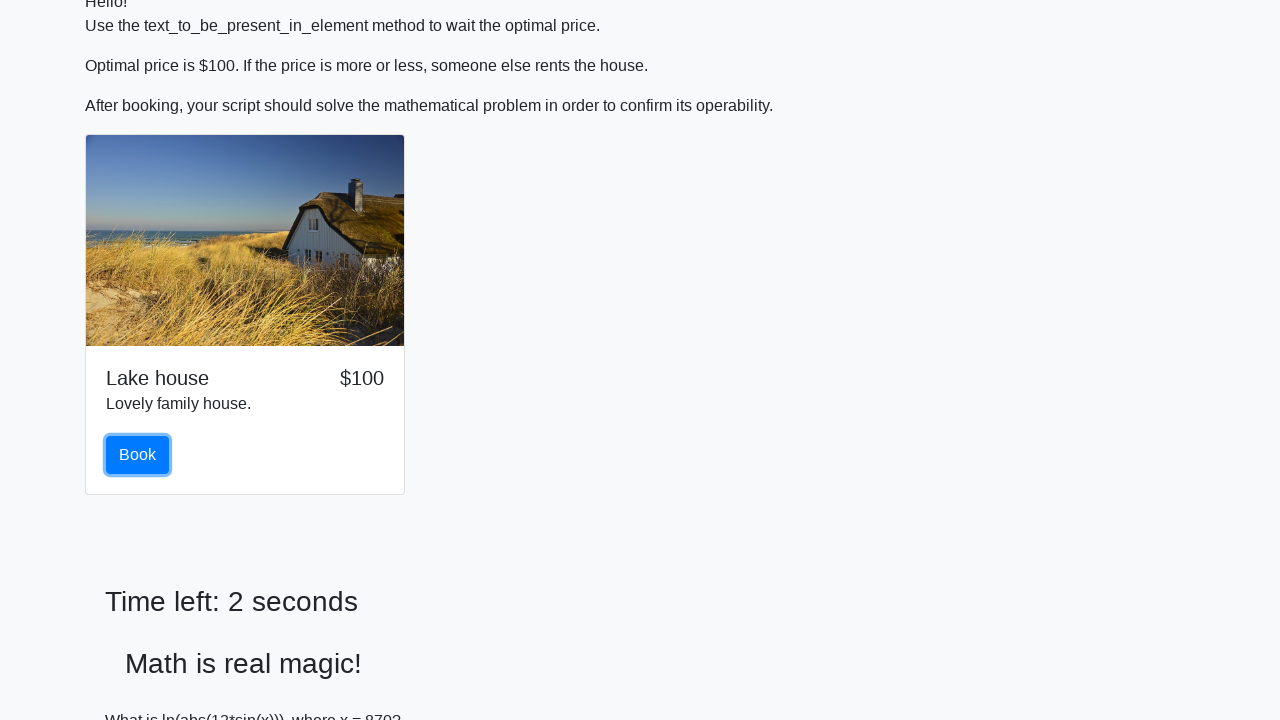

Calculated answer: 0.9678949377151517
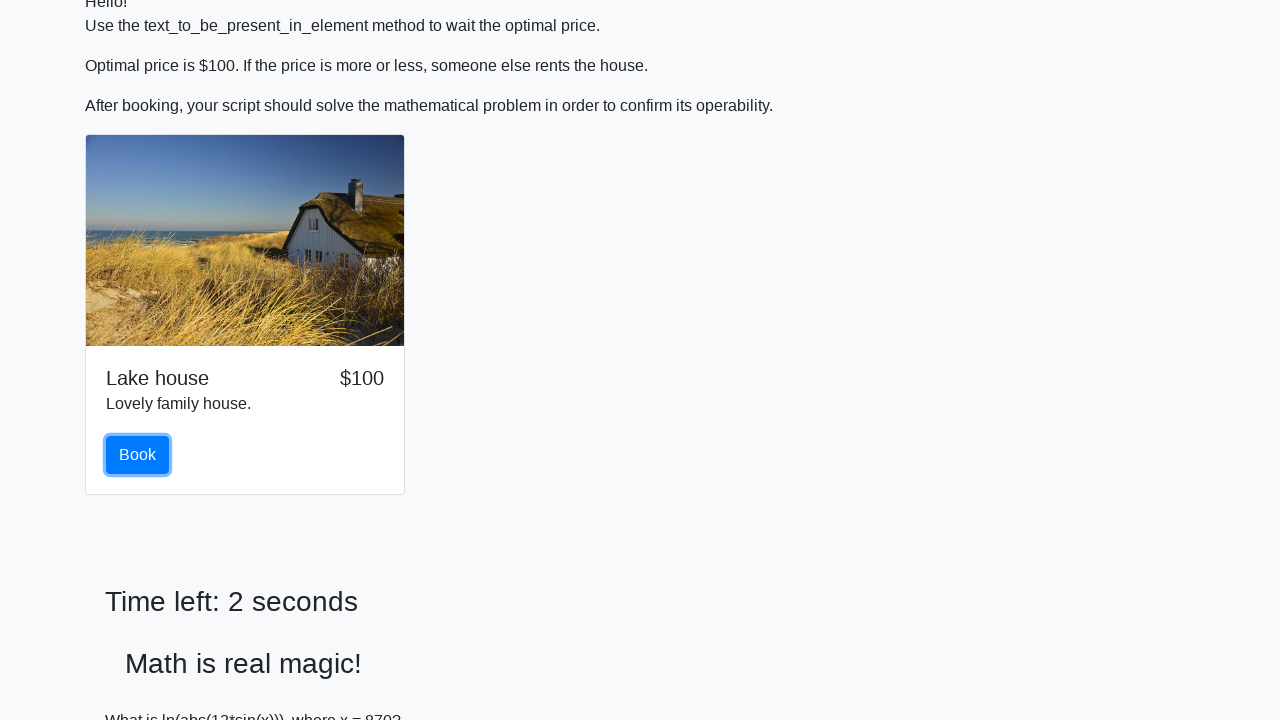

Filled answer field with calculated value on #answer
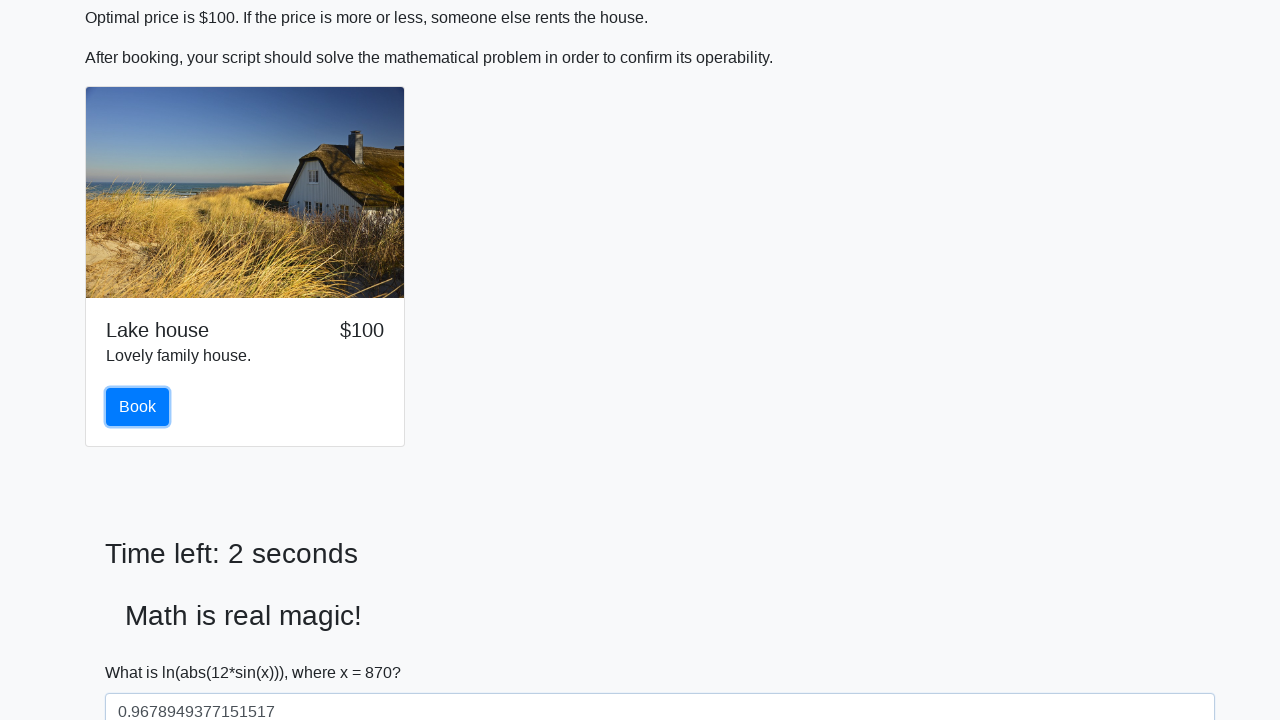

Clicked the solve button to submit the answer at (143, 651) on #solve
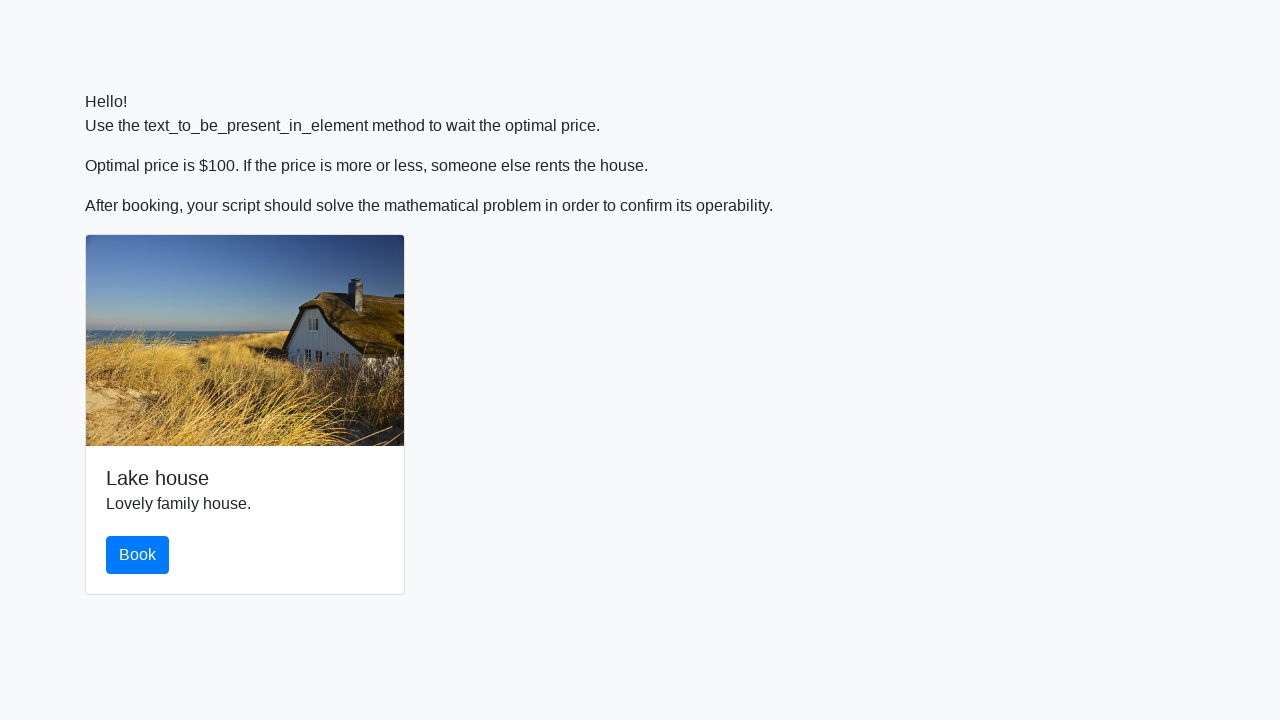

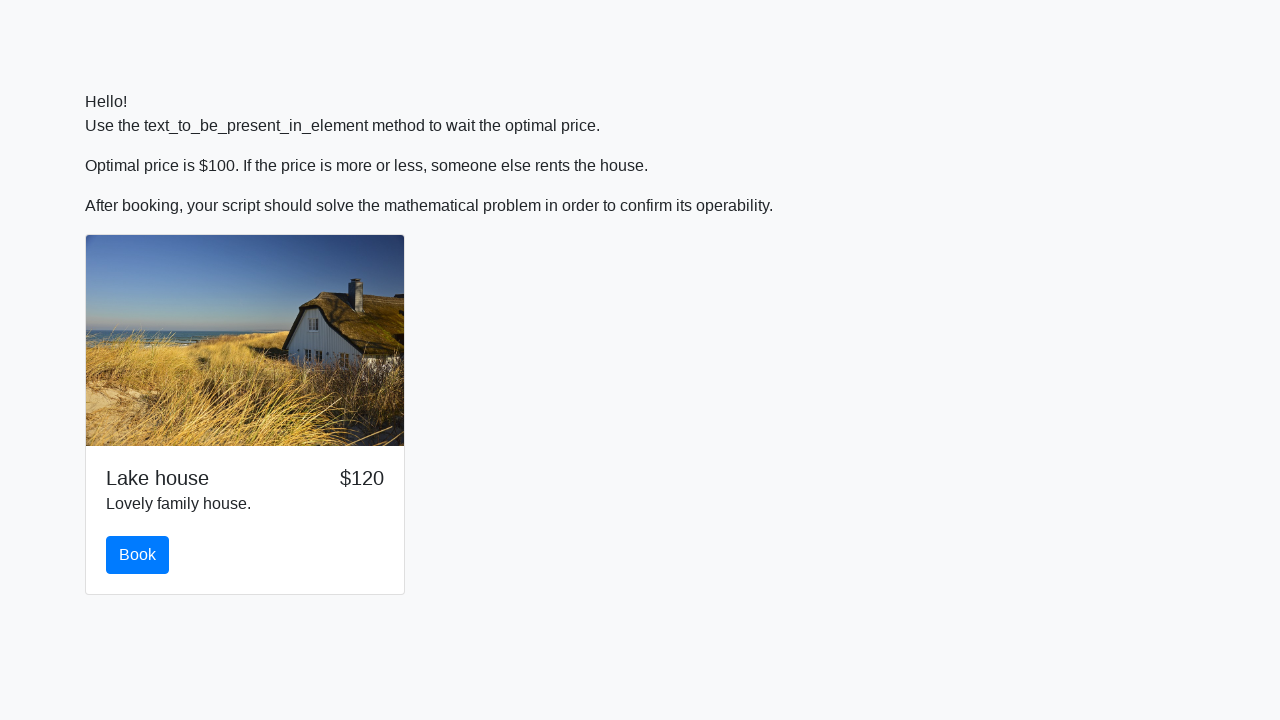